Tests jQuery UI dropdown selection by selecting different speed options and verifying the selected values

Starting URL: https://jqueryui.com/resources/demos/selectmenu/default.html

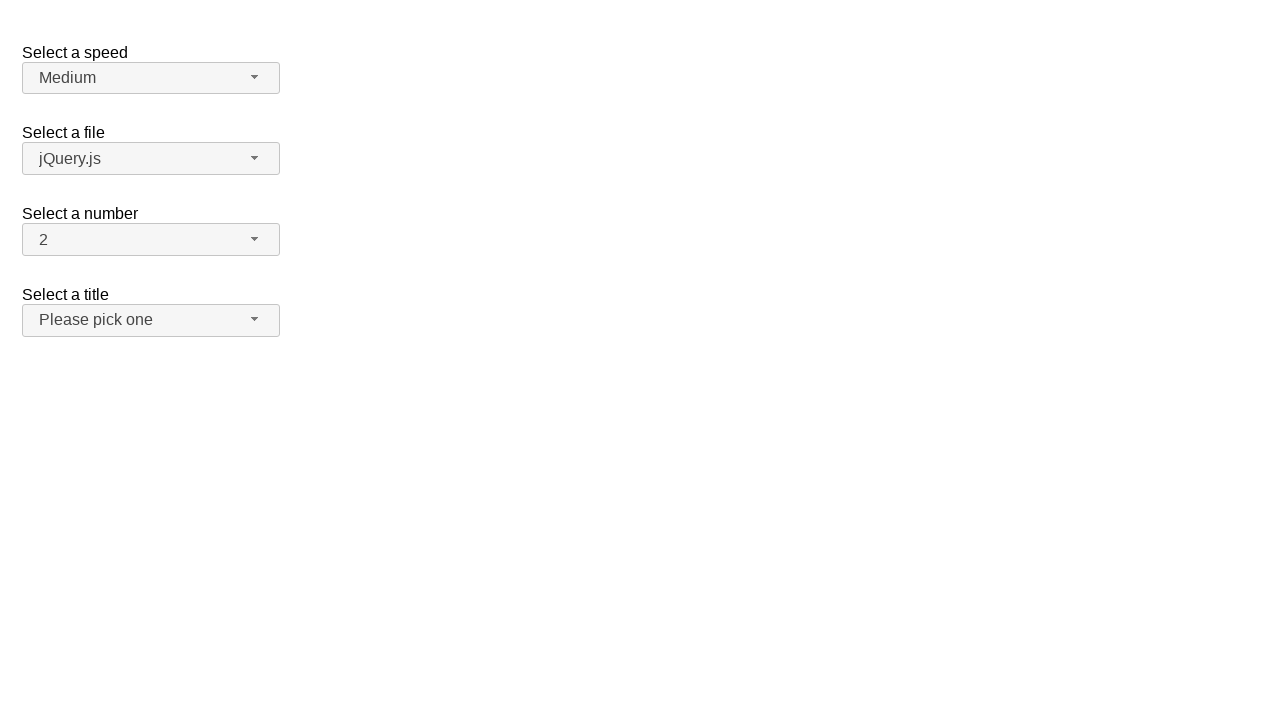

Clicked speed dropdown button to open menu at (151, 78) on xpath=//span[@id='speed-button']
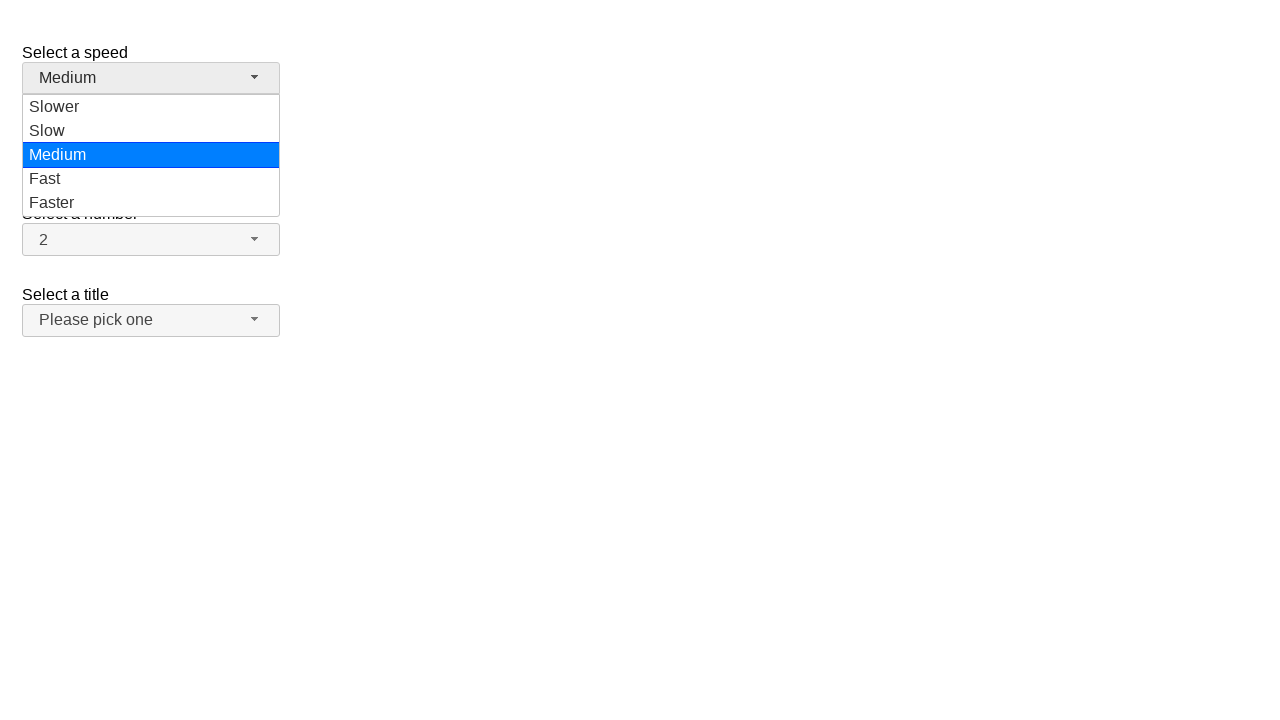

Speed dropdown menu options loaded
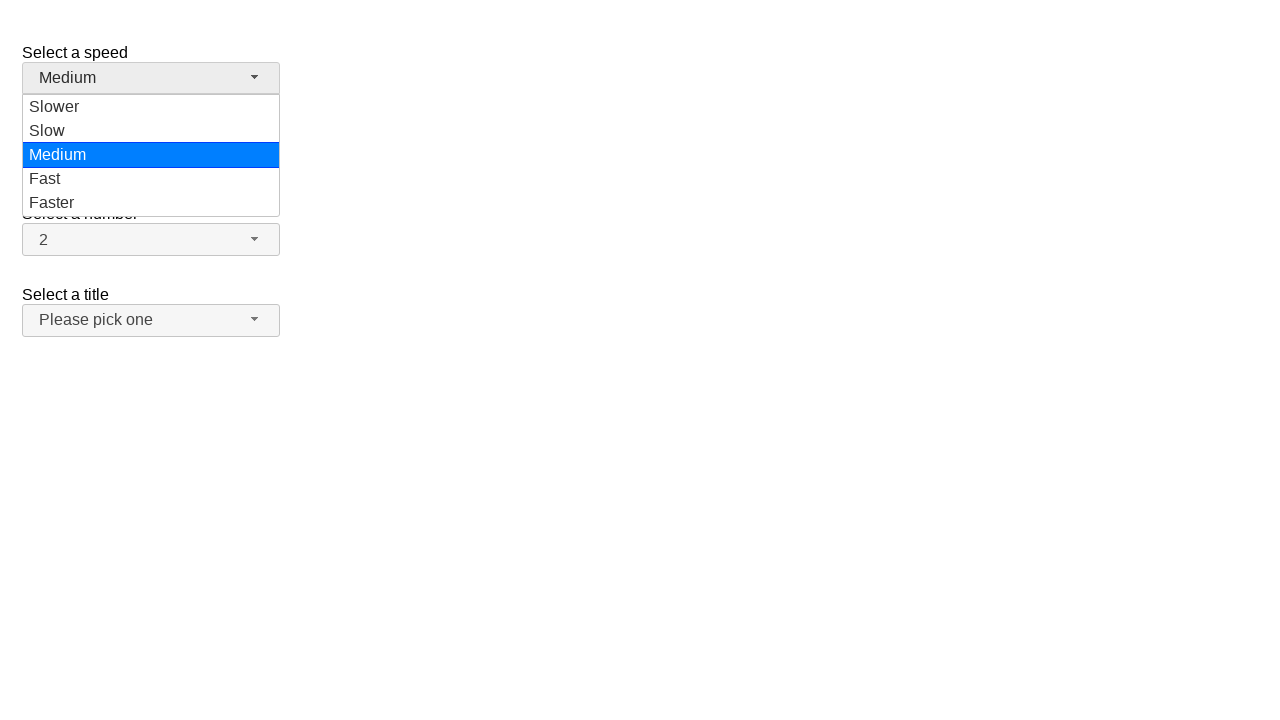

Selected 'Fast' option from dropdown at (151, 179) on xpath=//ul[@id='speed-menu']//div[@role='option' and text()='Fast']
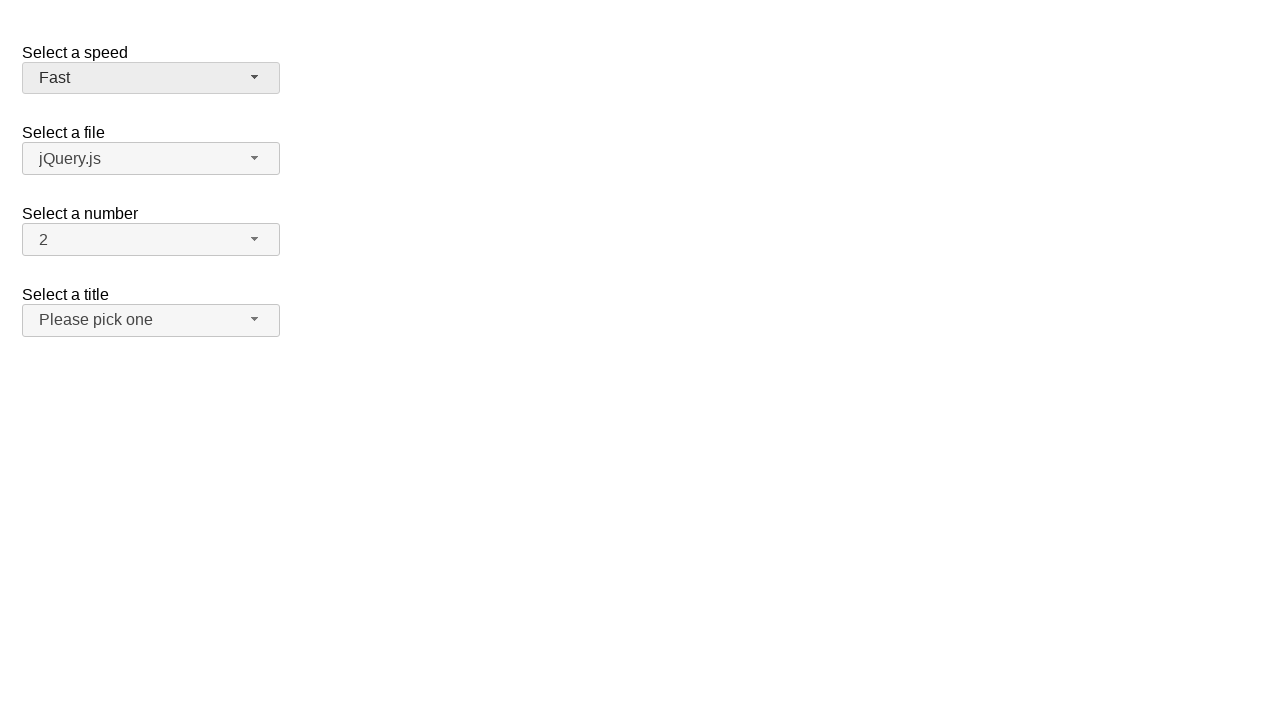

Verified that 'Fast' option is selected
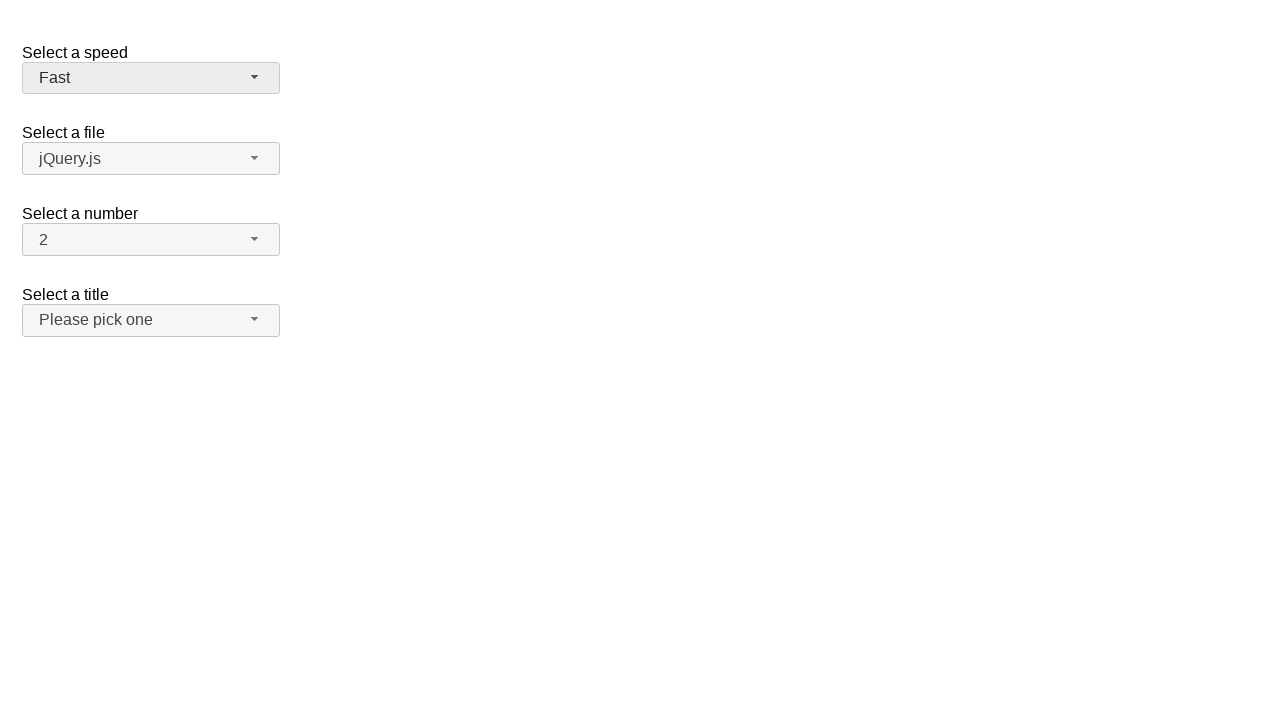

Clicked speed dropdown button to open menu at (151, 78) on xpath=//span[@id='speed-button']
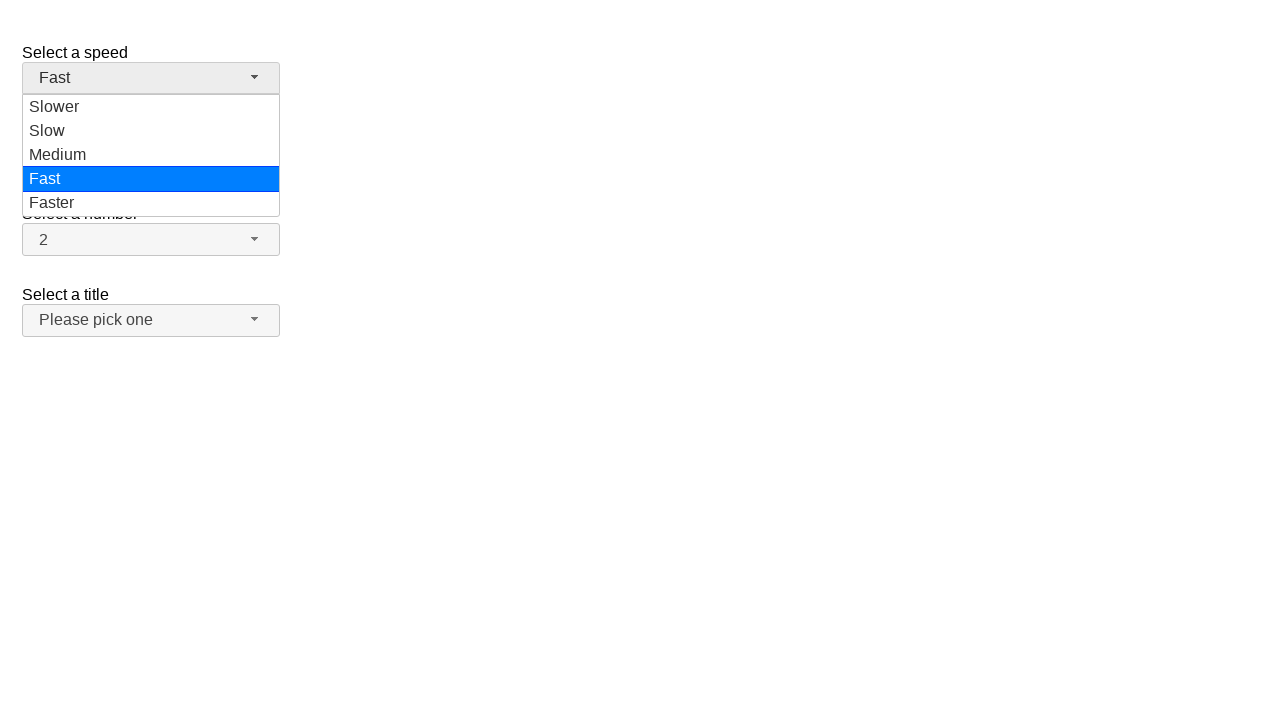

Speed dropdown menu options loaded
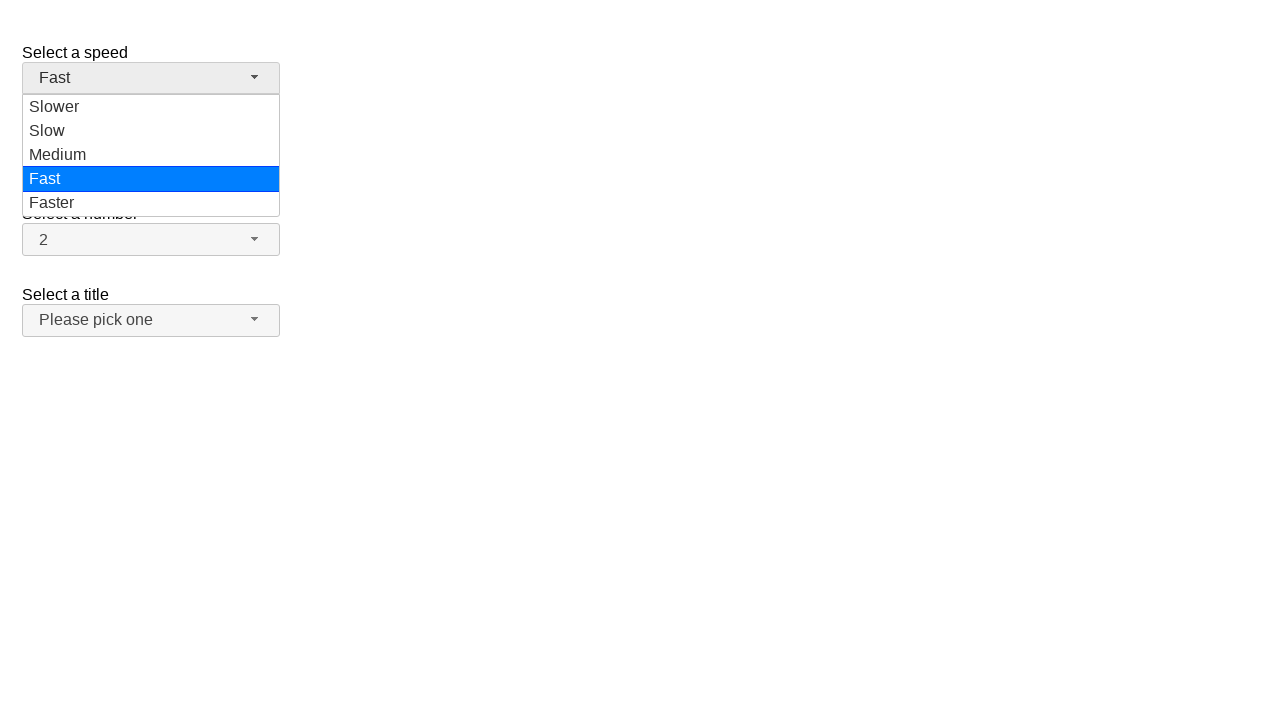

Selected 'Faster' option from dropdown at (151, 203) on xpath=//ul[@id='speed-menu']//div[@role='option' and text()='Faster']
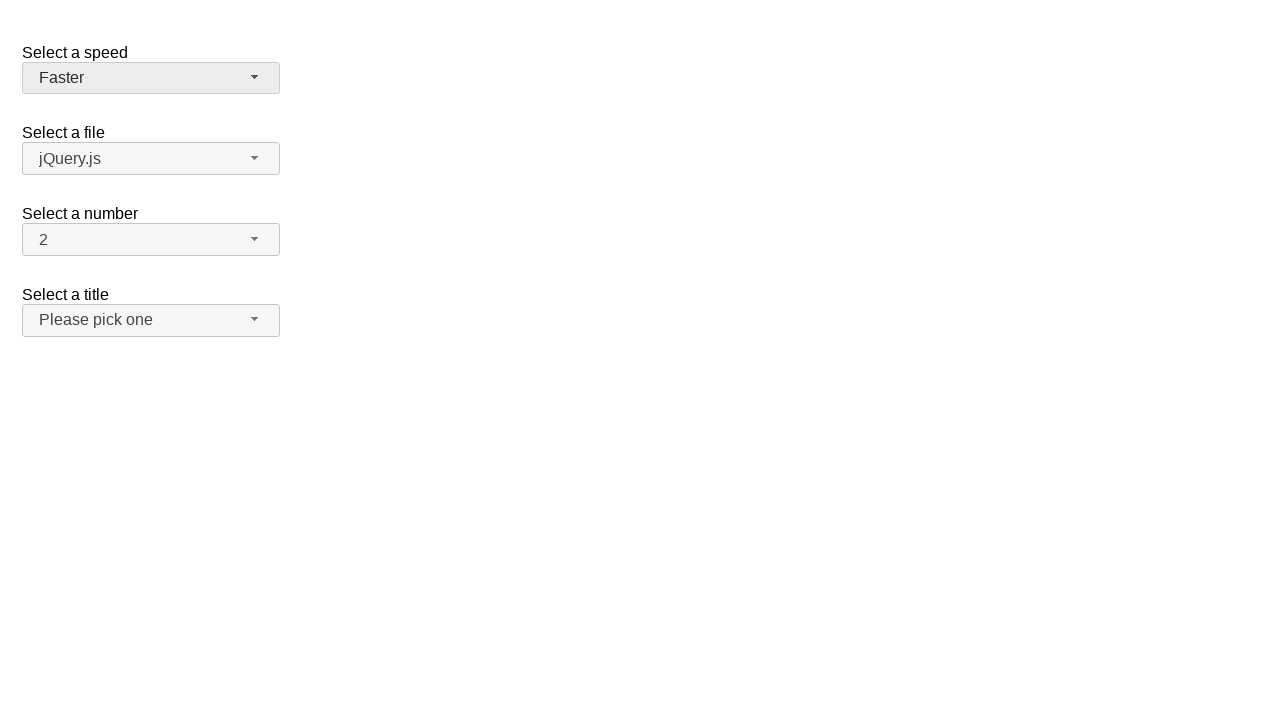

Verified that 'Faster' option is selected
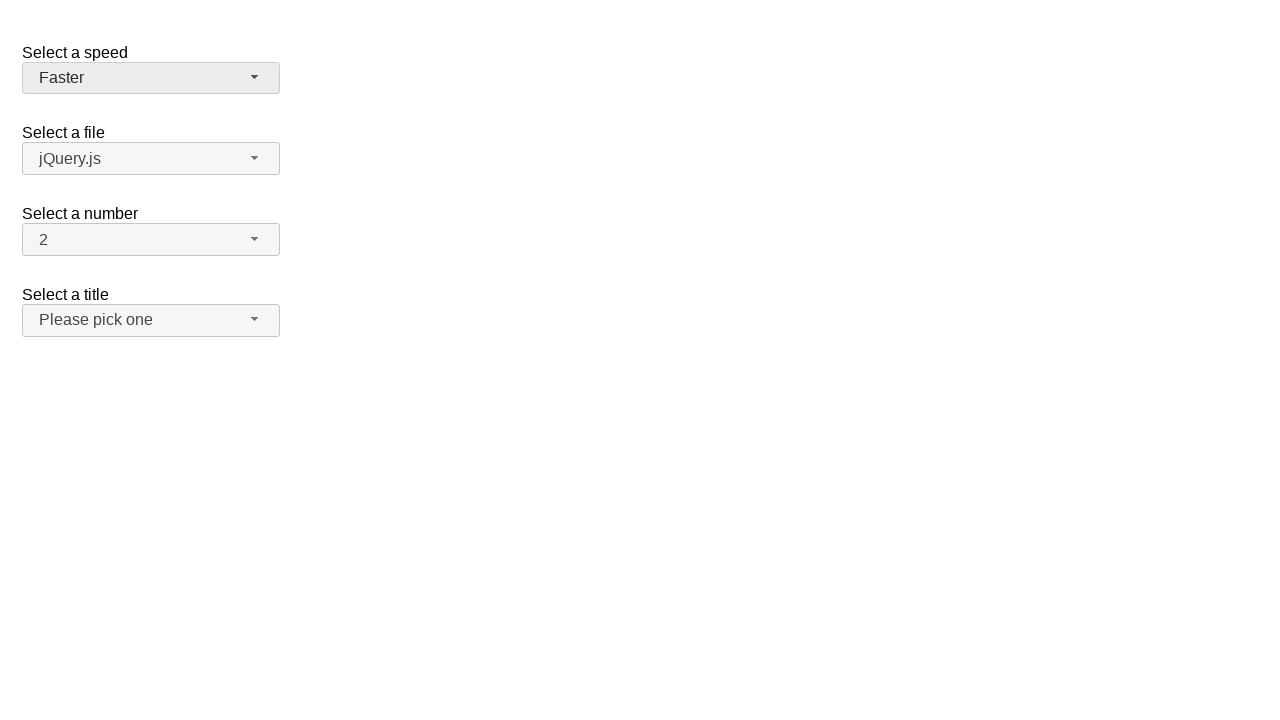

Clicked speed dropdown button to open menu at (151, 78) on xpath=//span[@id='speed-button']
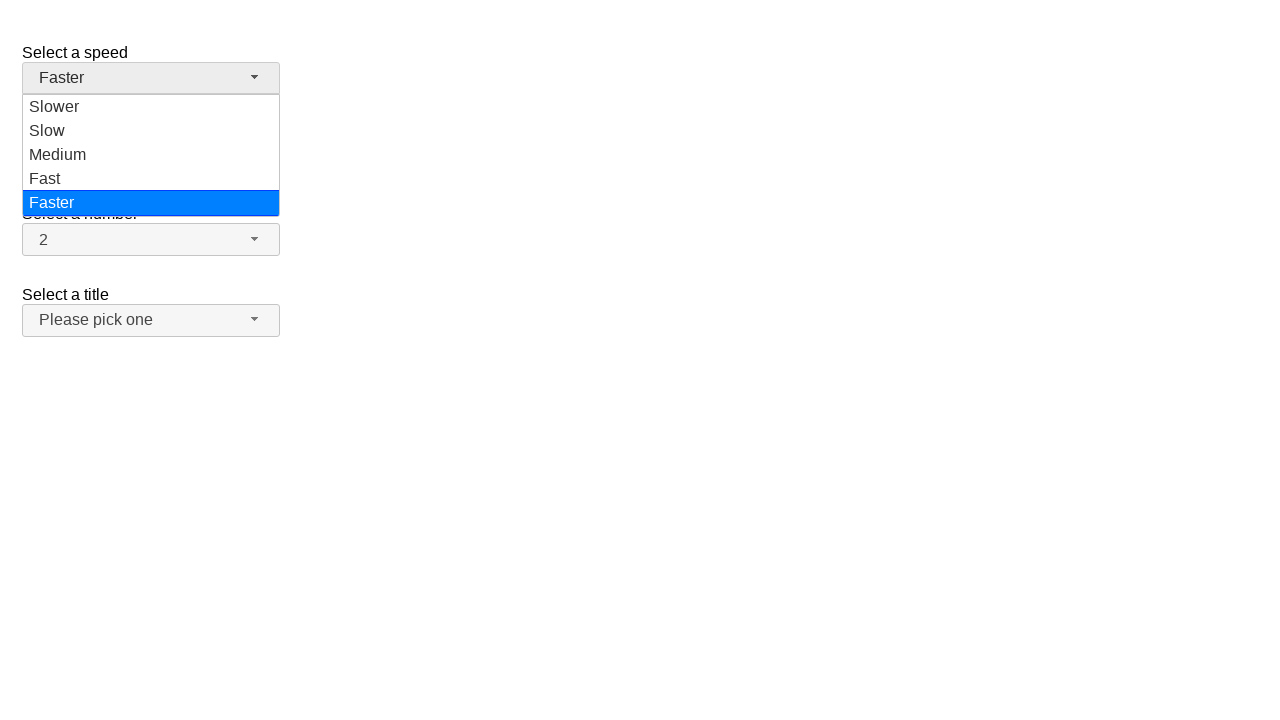

Speed dropdown menu options loaded
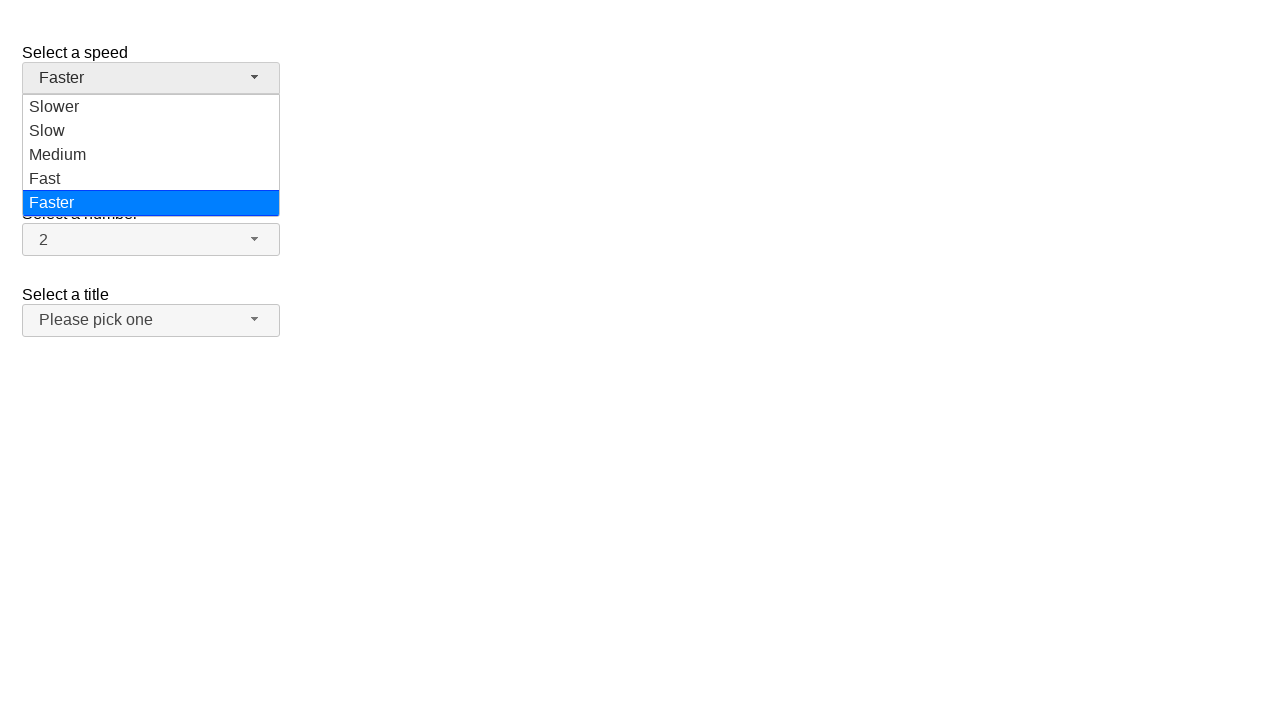

Selected 'Slow' option from dropdown at (151, 131) on xpath=//ul[@id='speed-menu']//div[@role='option' and text()='Slow']
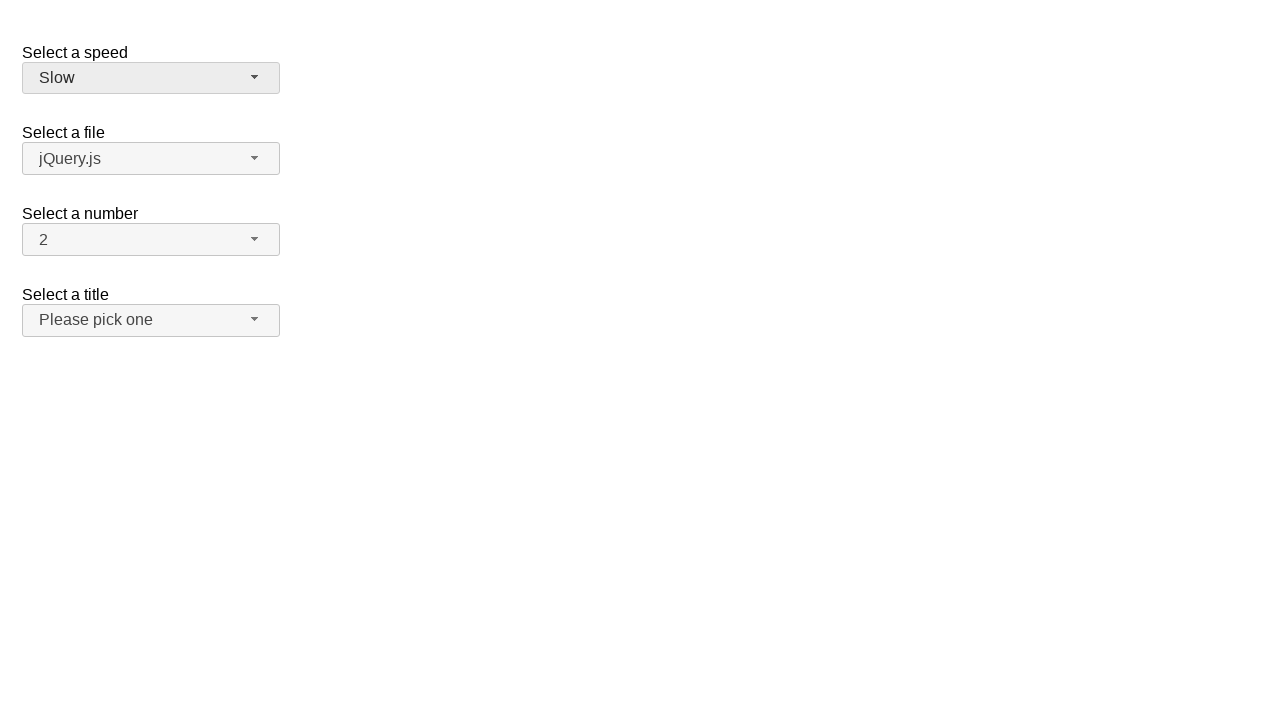

Verified that 'Slow' option is selected
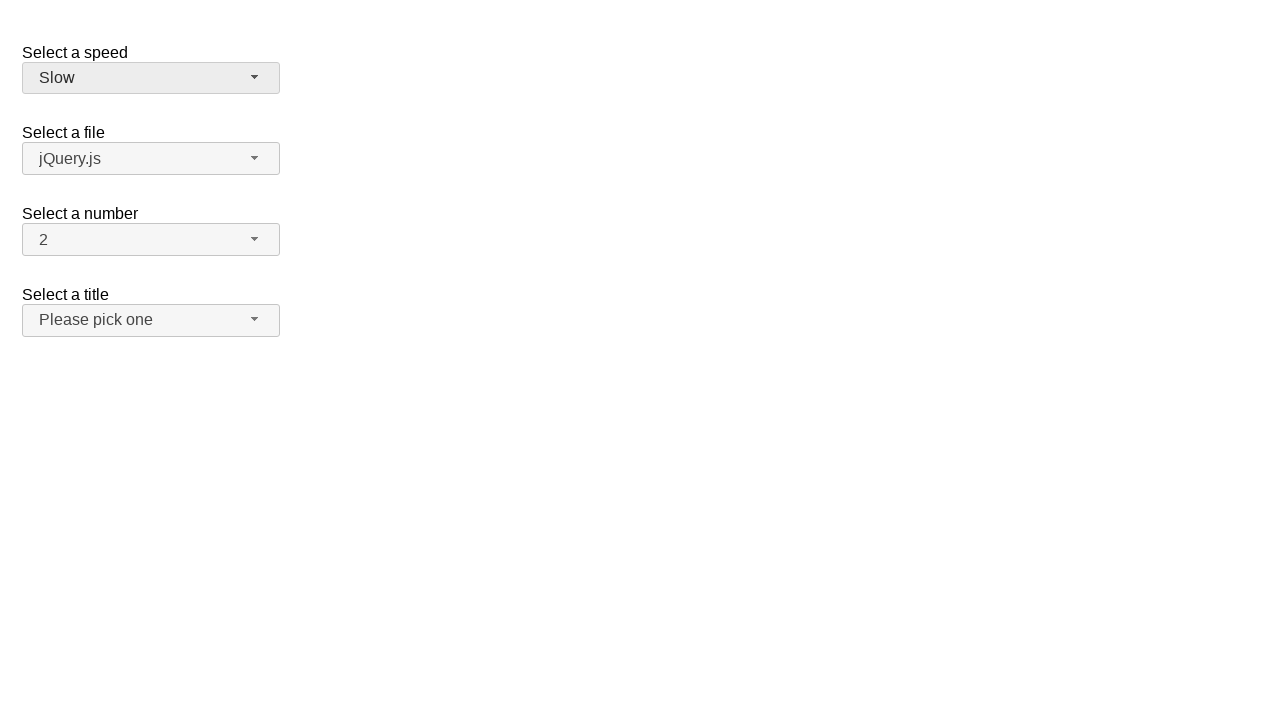

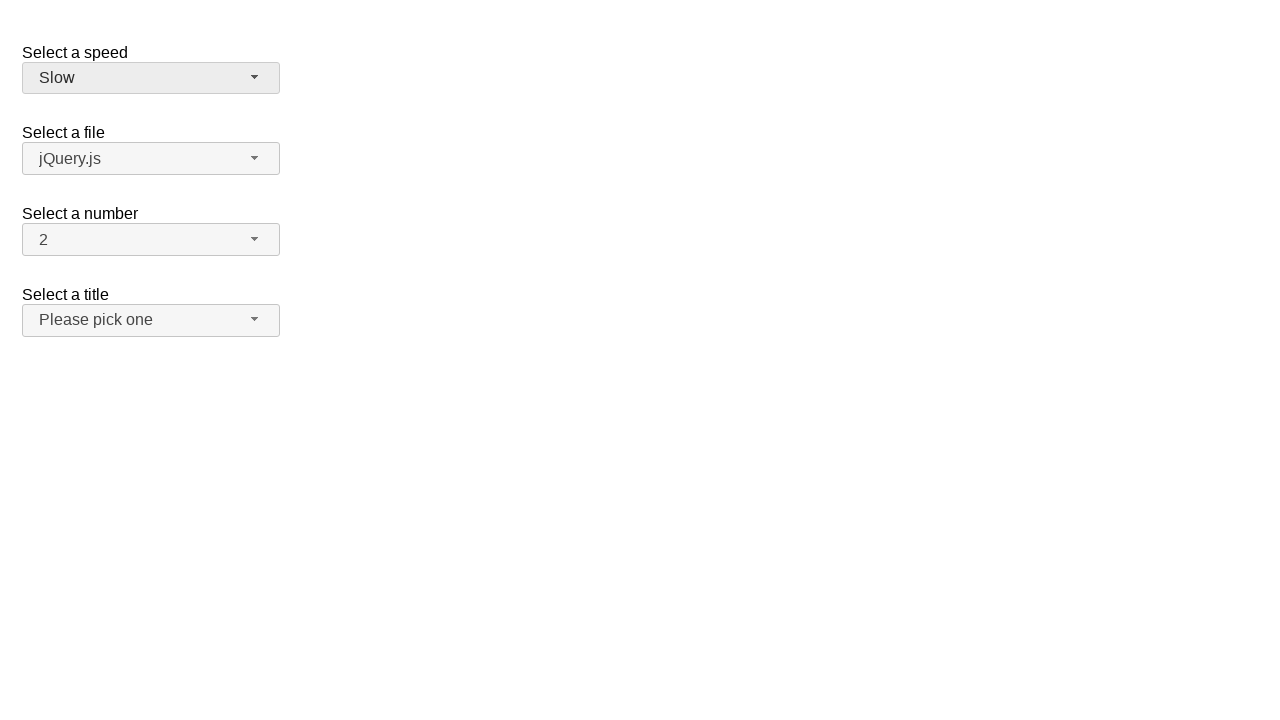